Tests dynamic element appearance by clicking a button and verifying that a paragraph with specific Polish text appears on the page.

Starting URL: https://testeroprogramowania.github.io/selenium/wait2.html

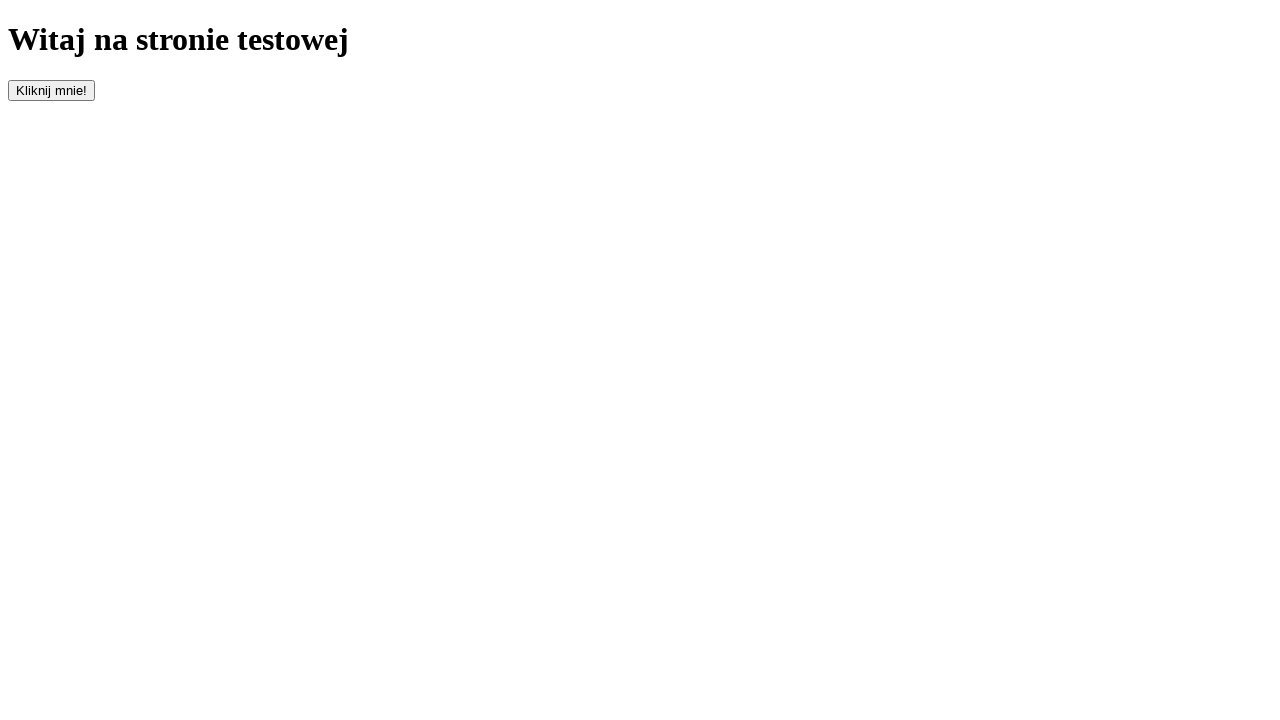

Clicked the button with id 'clickOnMe' to trigger element appearance at (52, 90) on #clickOnMe
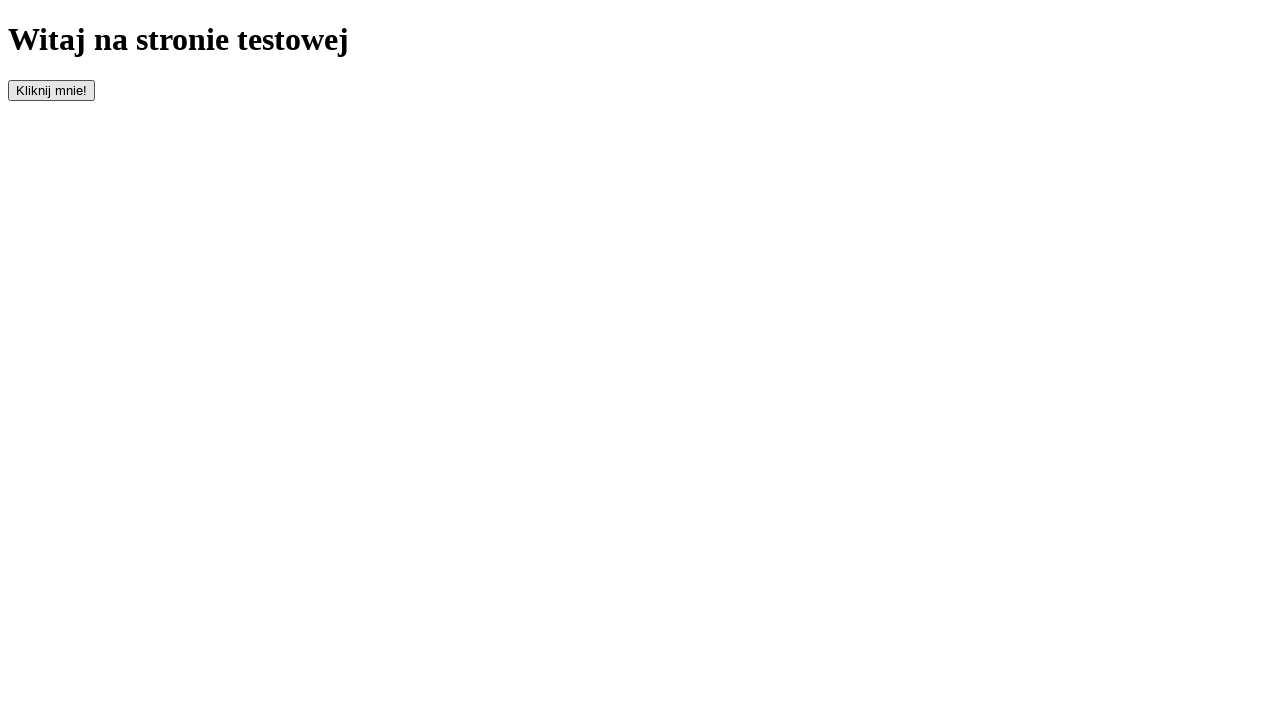

Waited for paragraph element to appear on the page
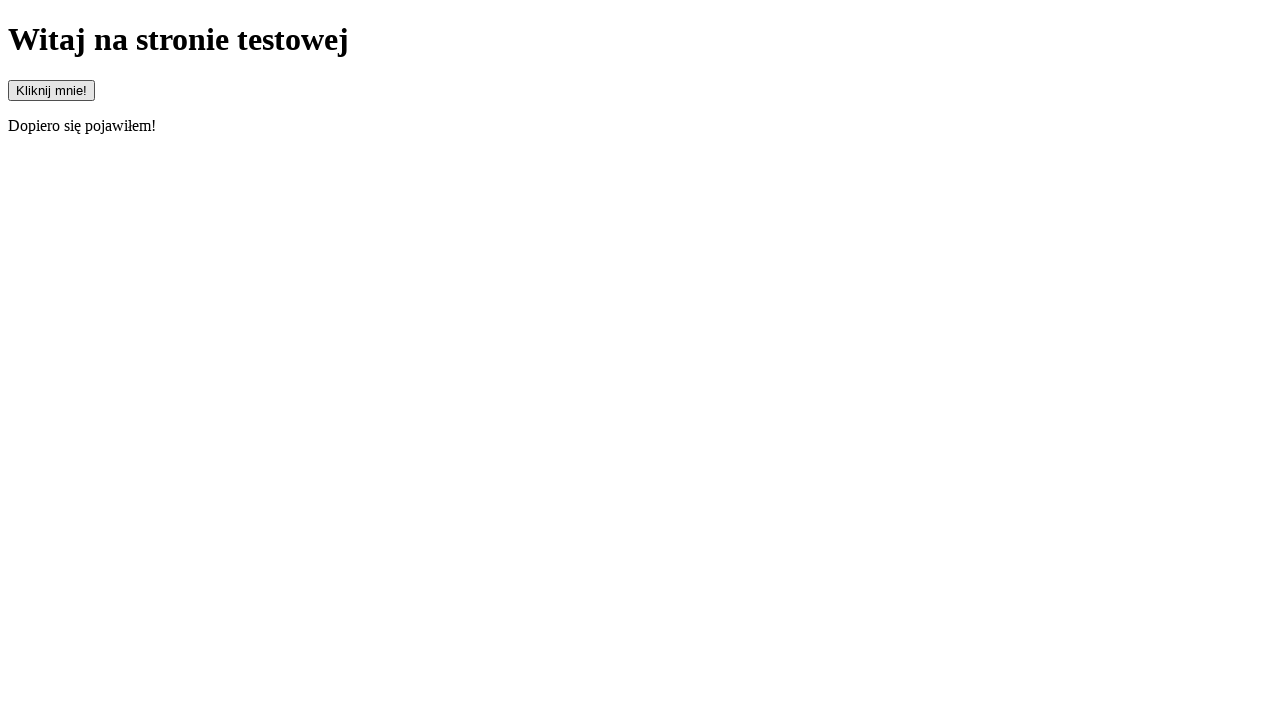

Retrieved text content from paragraph element
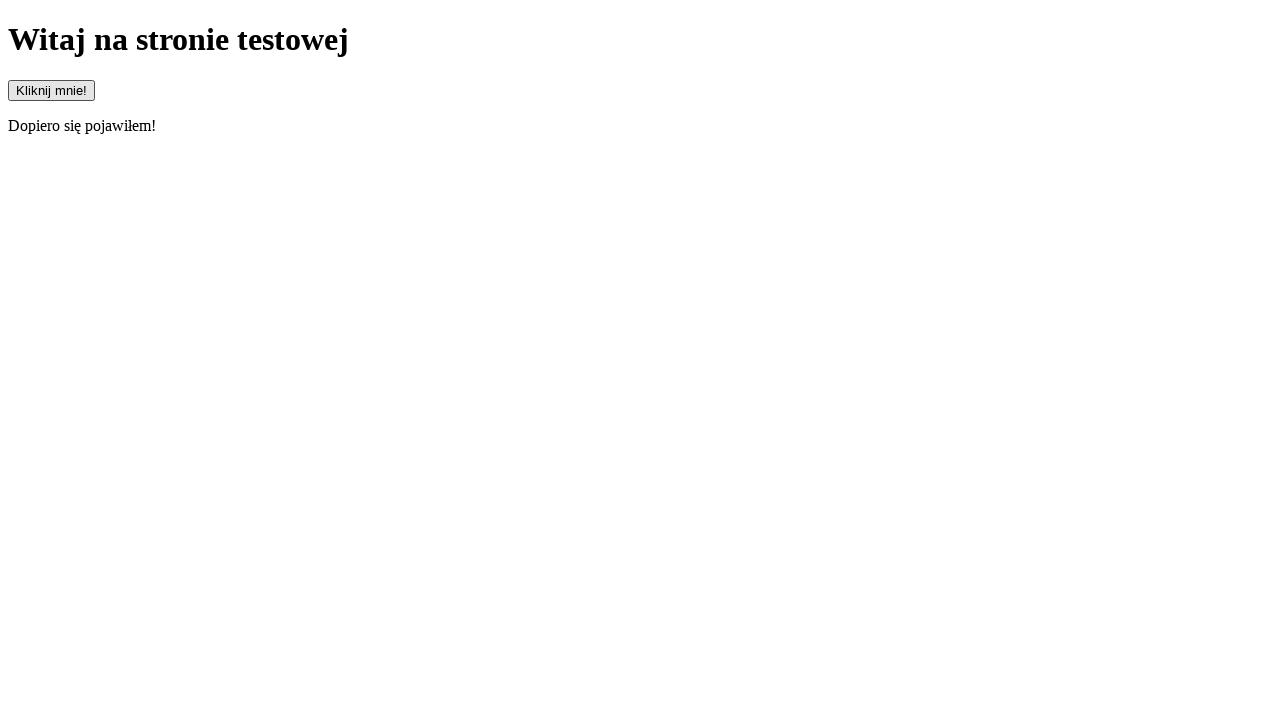

Verified that paragraph contains expected Polish text 'Dopiero się pojawiłem!'
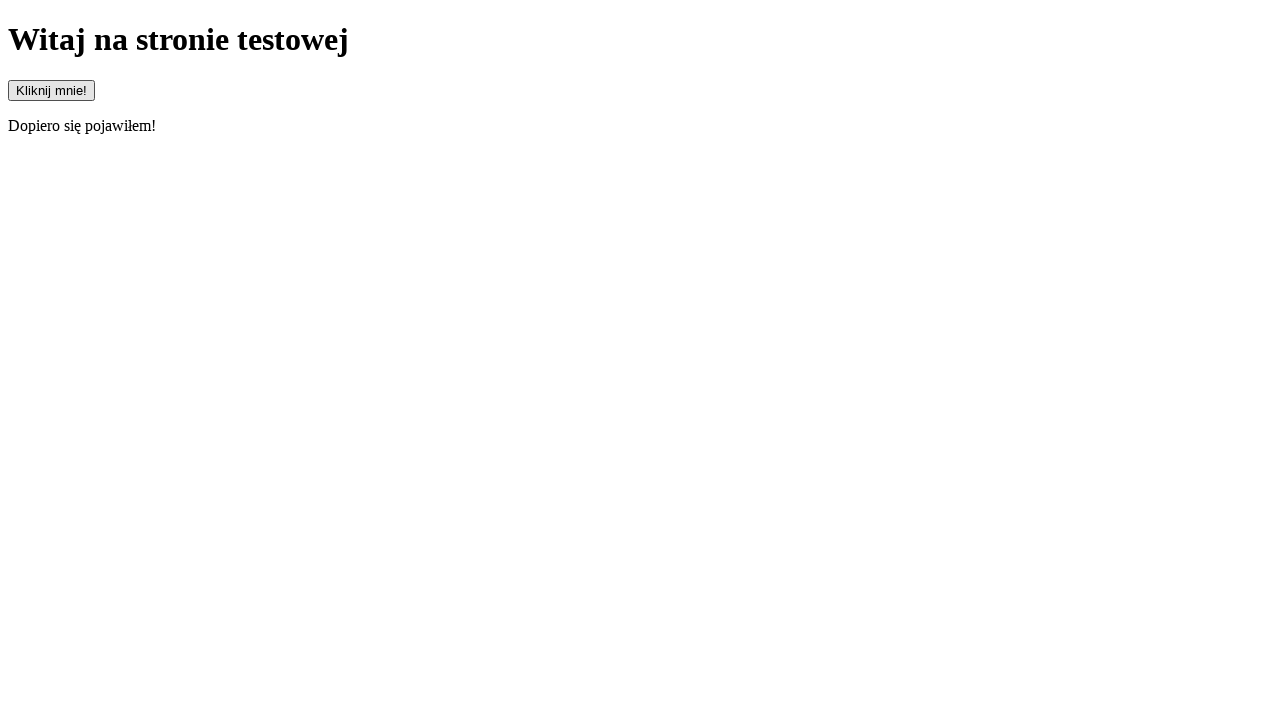

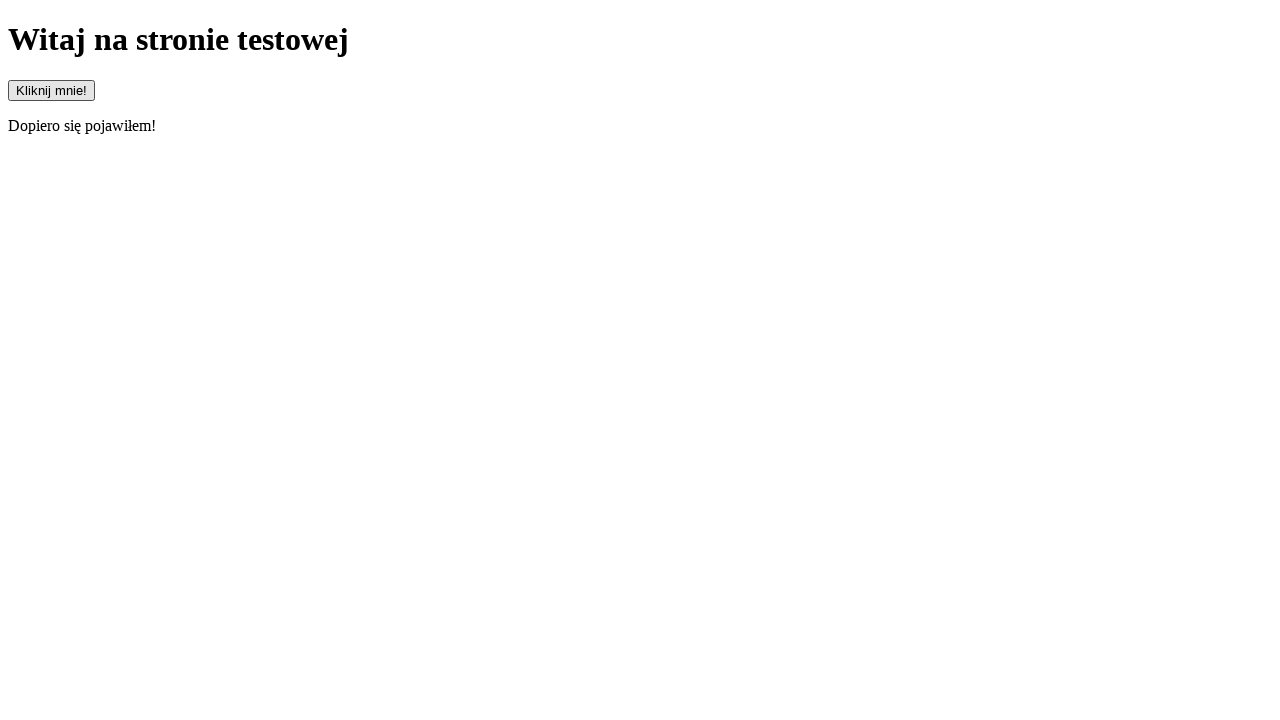